Automates a wild variety SNP search task by selecting crop type, radio button, dropdowns, entering a gene ID, and submitting the search form

Starting URL: https://cegresources.icrisat.org/cicerseq/?page_id=3605

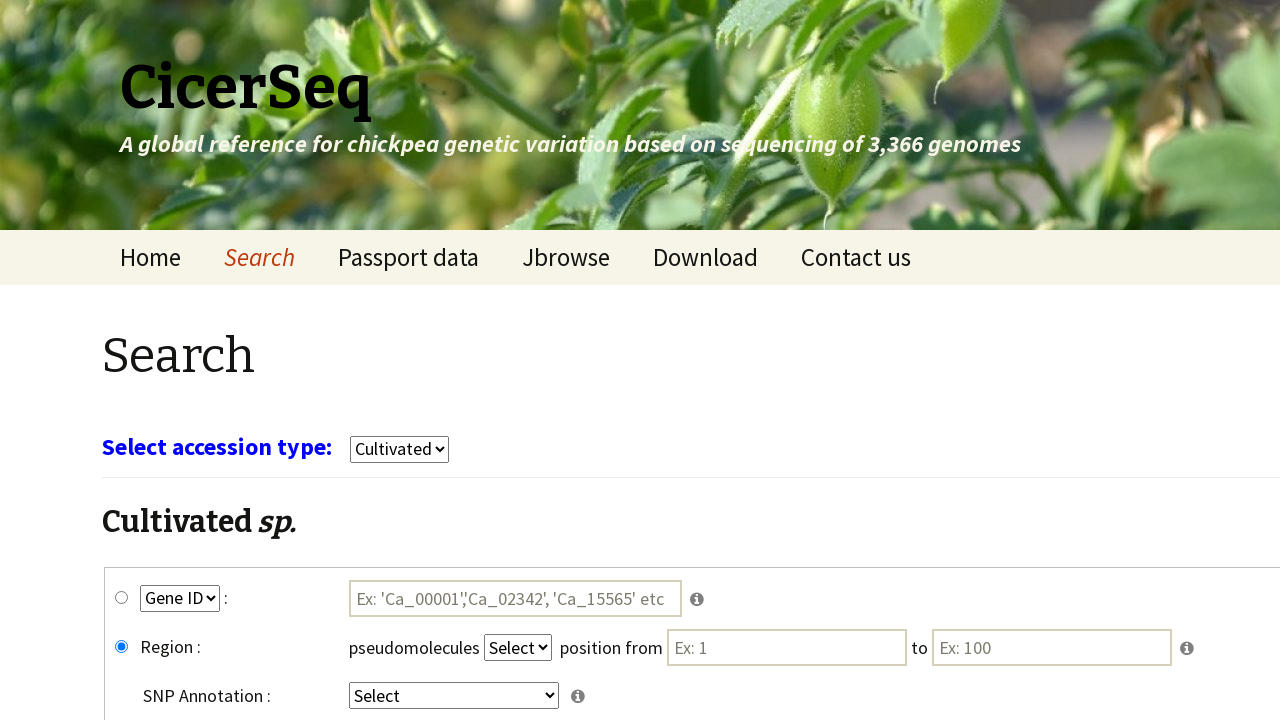

Waited for page to load (networkidle)
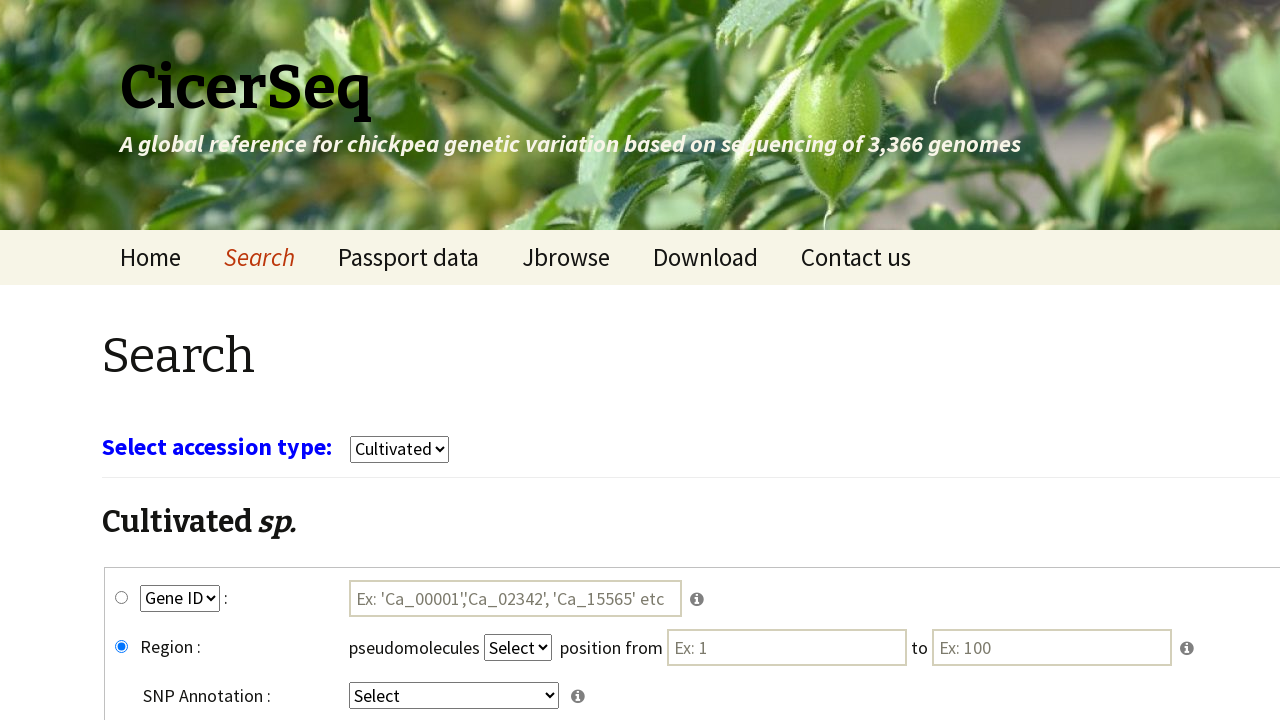

Selected 'wild' crop type from dropdown on select[name='select_crop']
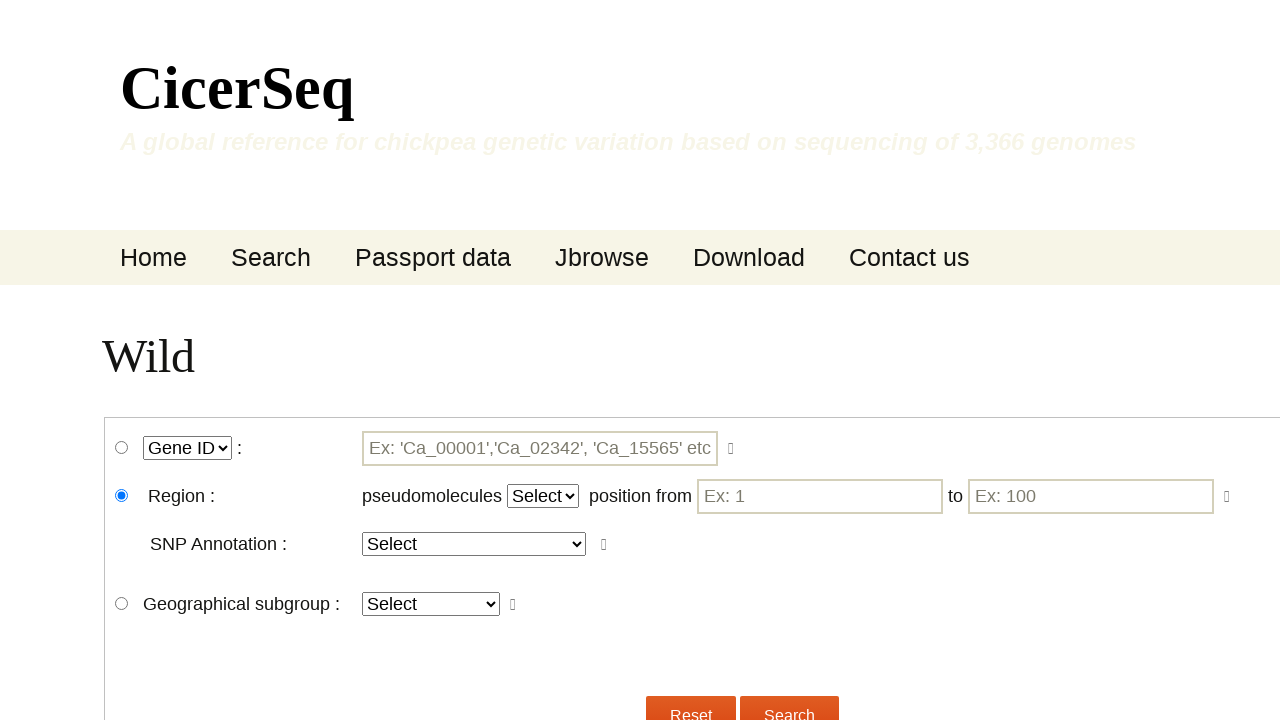

Clicked wgene_snp radio button at (122, 448) on #wgene_snp
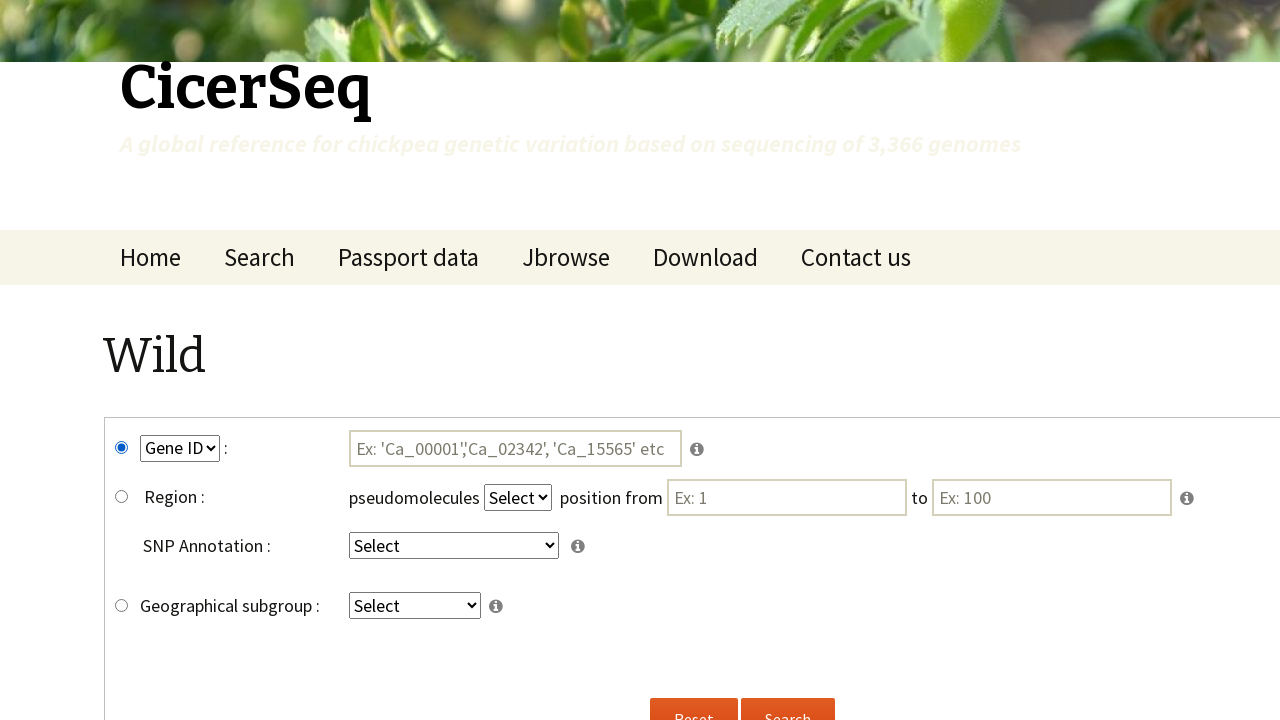

Selected 'GeneID' from key2 dropdown on select[name='key2']
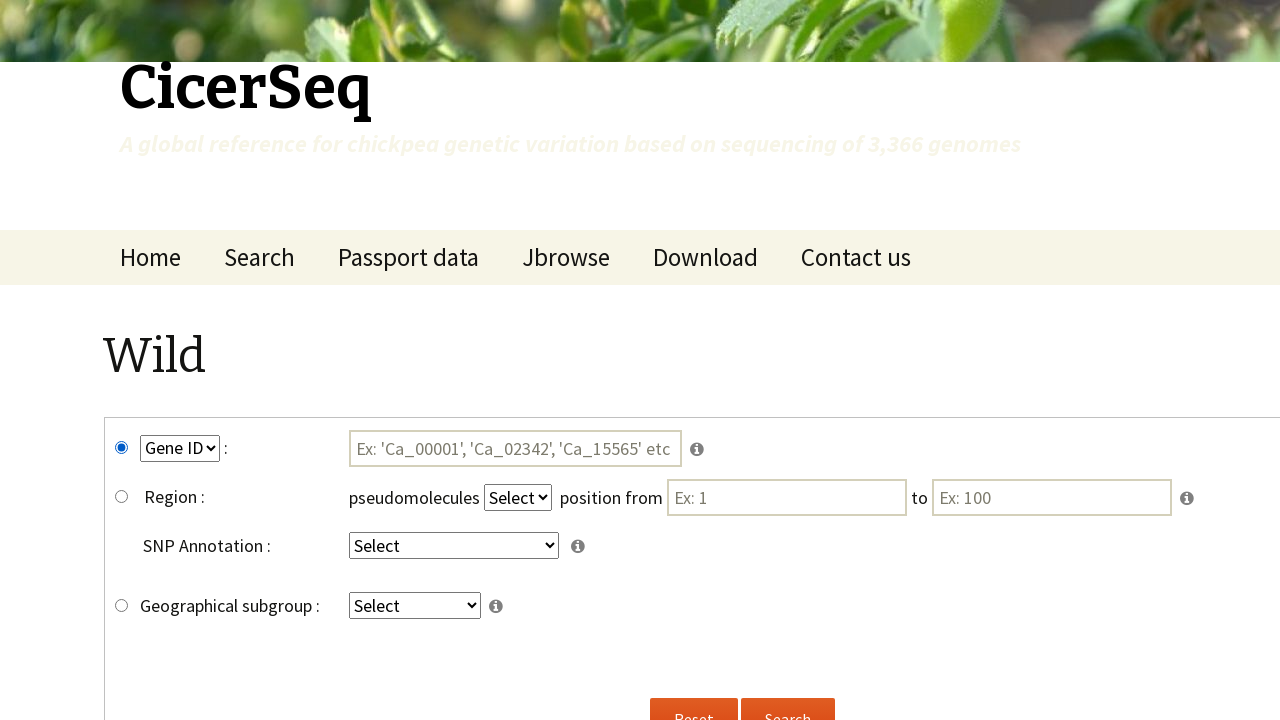

Selected 'intergenic' from key4 dropdown on select[name='key4']
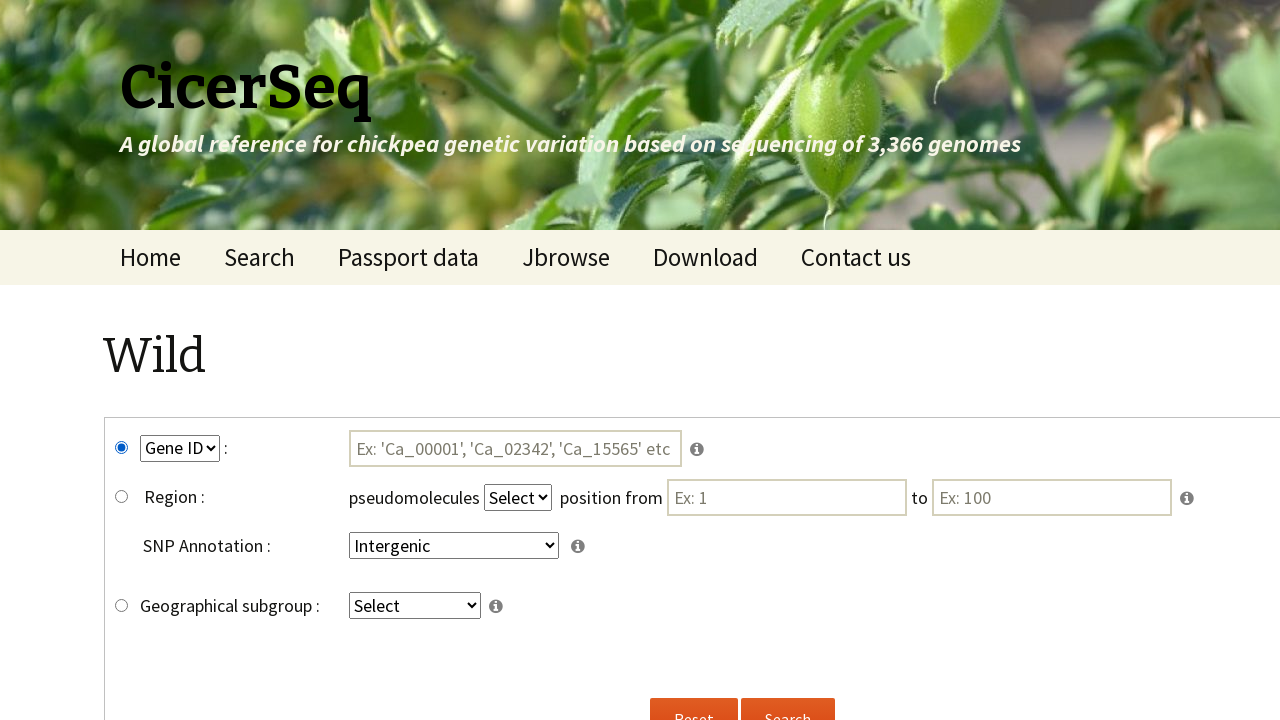

Entered 'Ca_00004' gene ID in input field on #tmp3
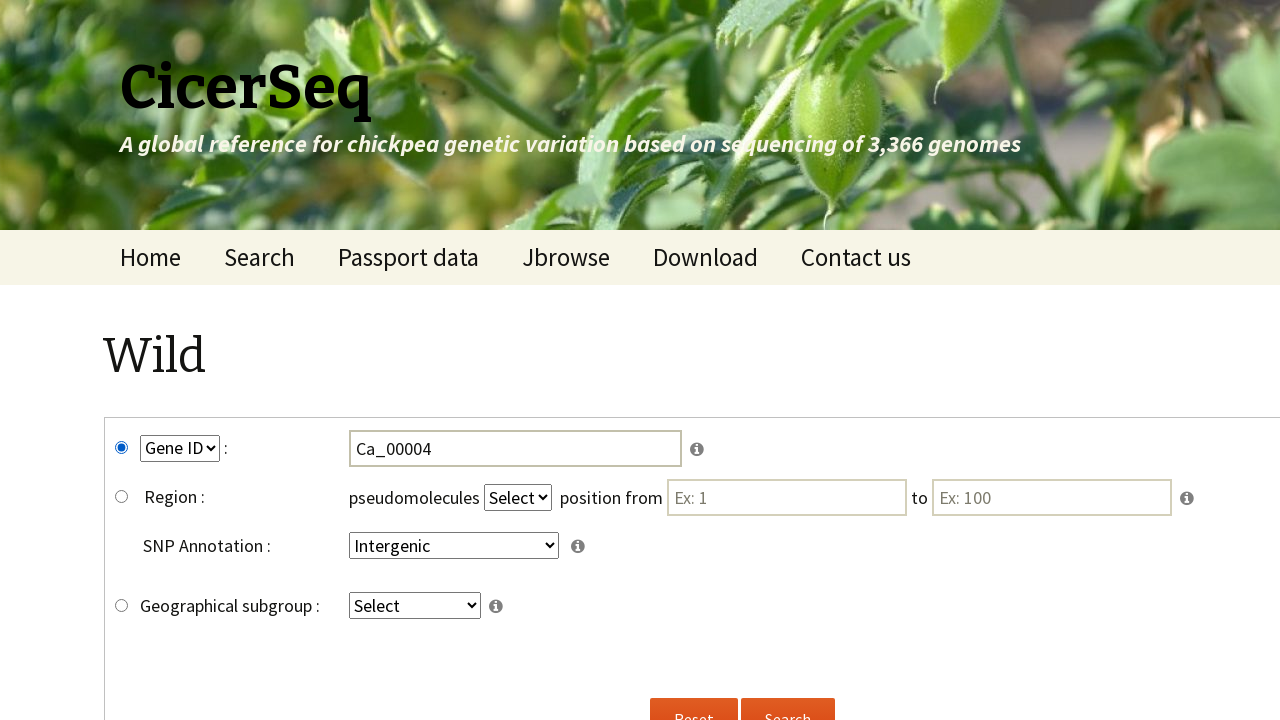

Clicked submit button to search for SNP variations at (788, 698) on input[name='submitw']
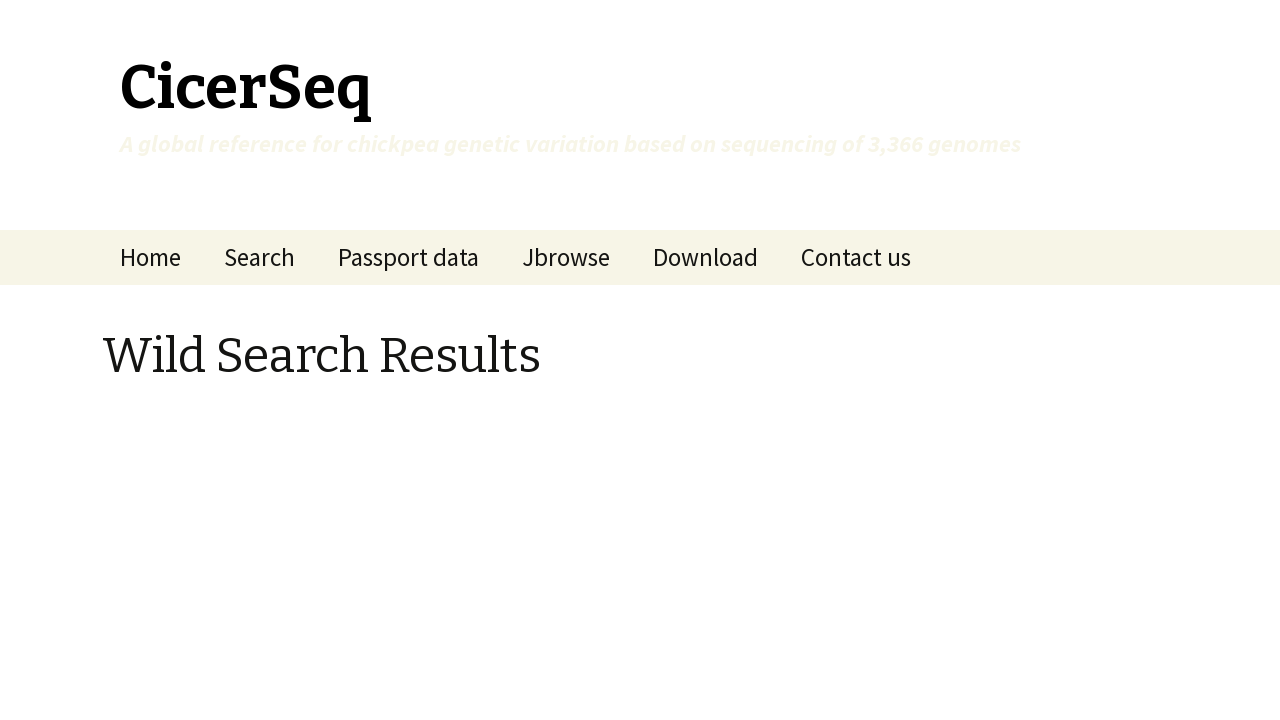

Waited for search results to load
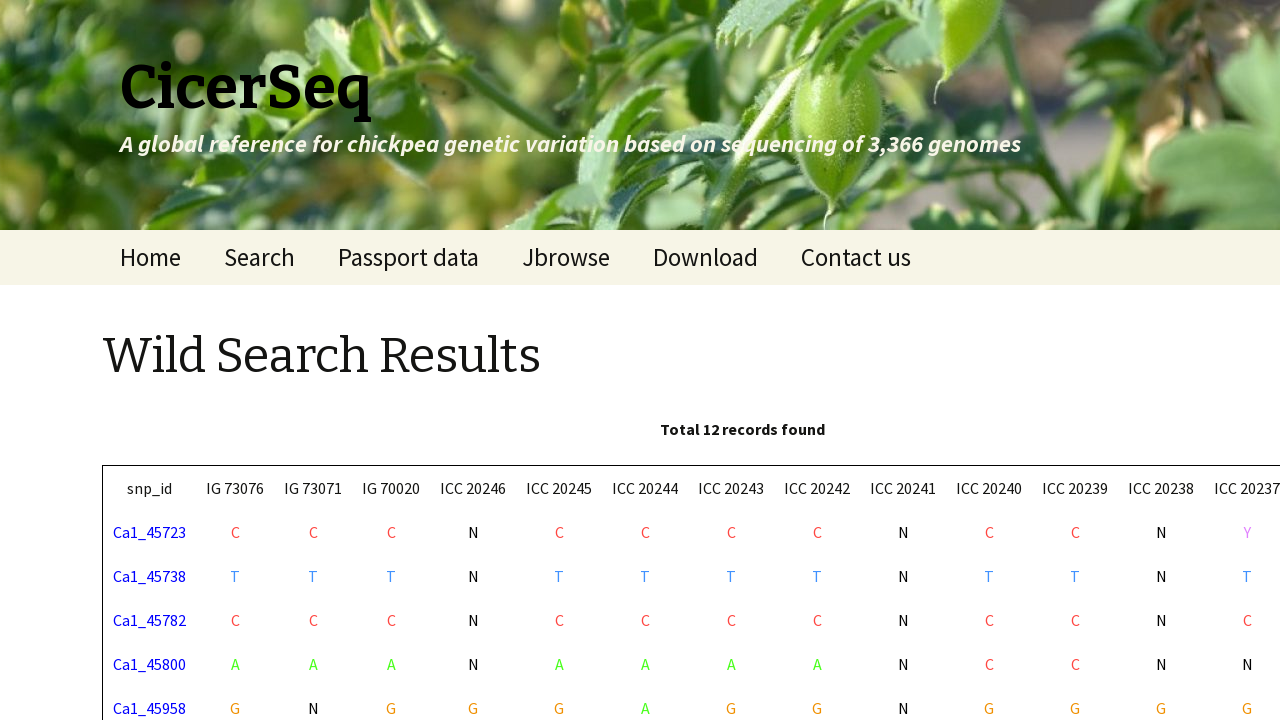

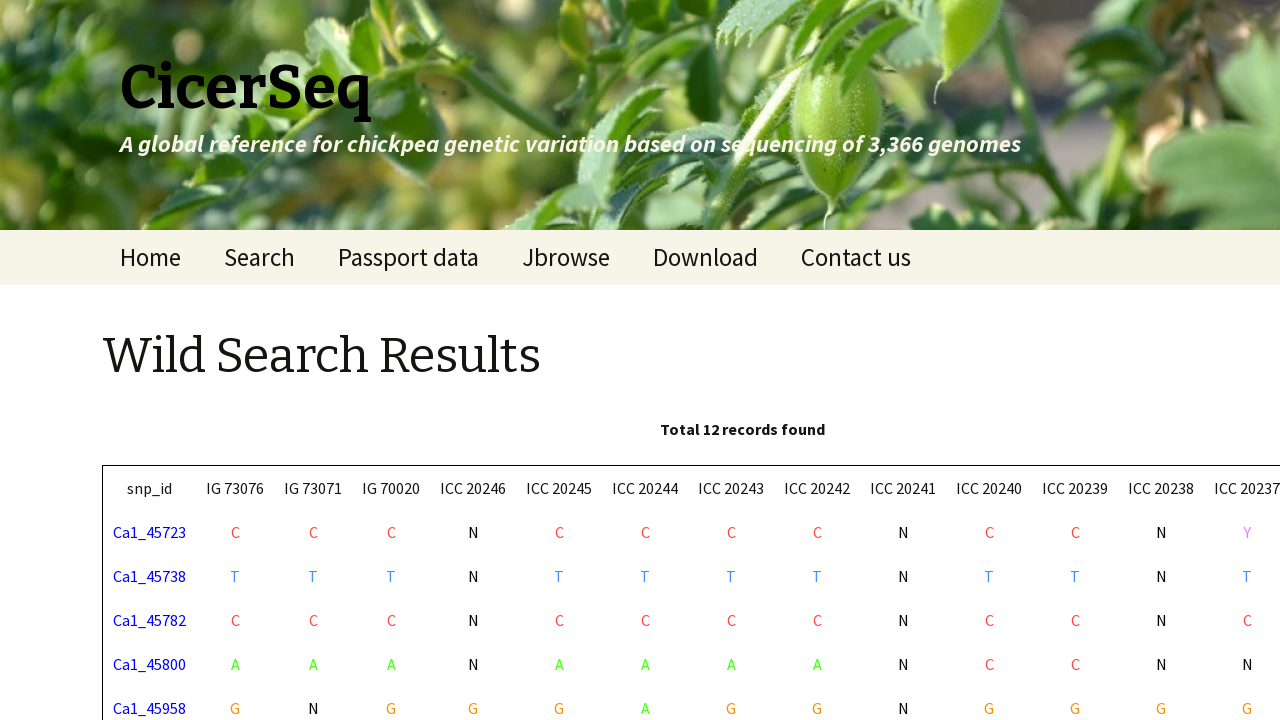